Tests JavaScript confirmation alert by clicking a button that triggers a confirm dialog, accepting it, and verifying the confirmation message is displayed.

Starting URL: http://practice.cydeo.com/javascript_alerts

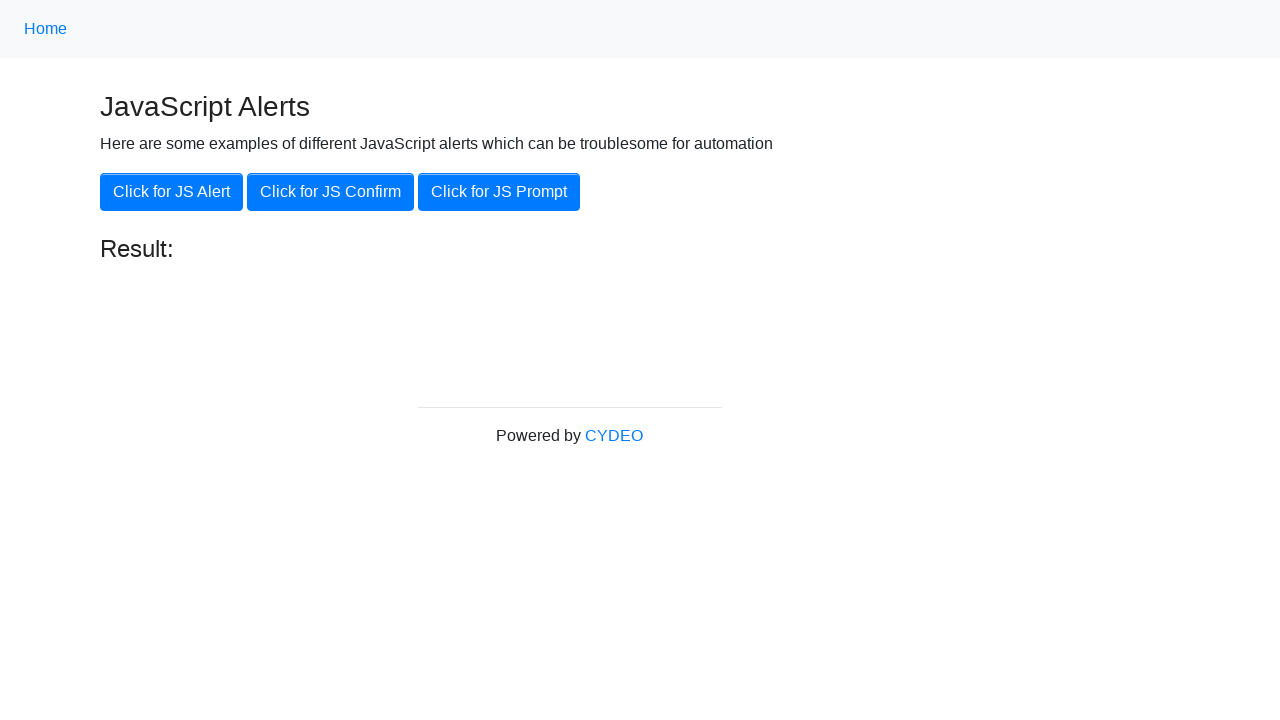

Set up dialog handler to accept confirmation alerts
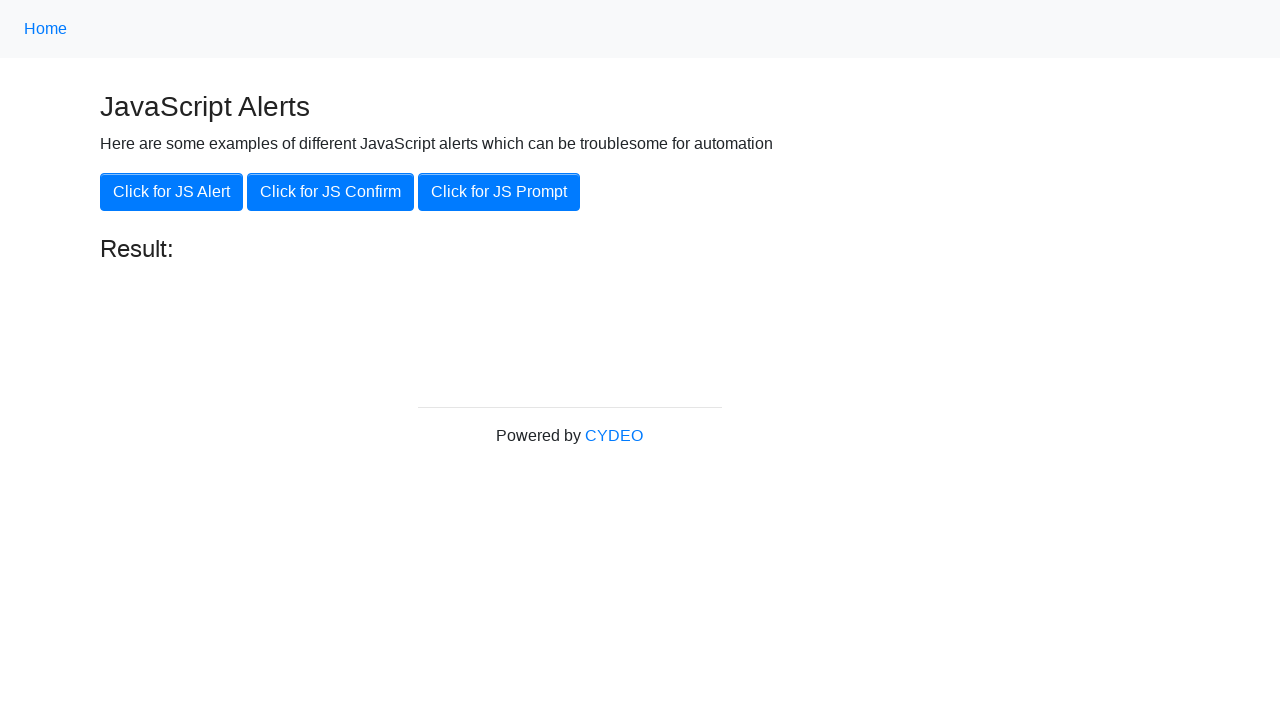

Clicked 'Click for JS Confirm' button to trigger confirmation dialog at (330, 192) on xpath=//button[.='Click for JS Confirm']
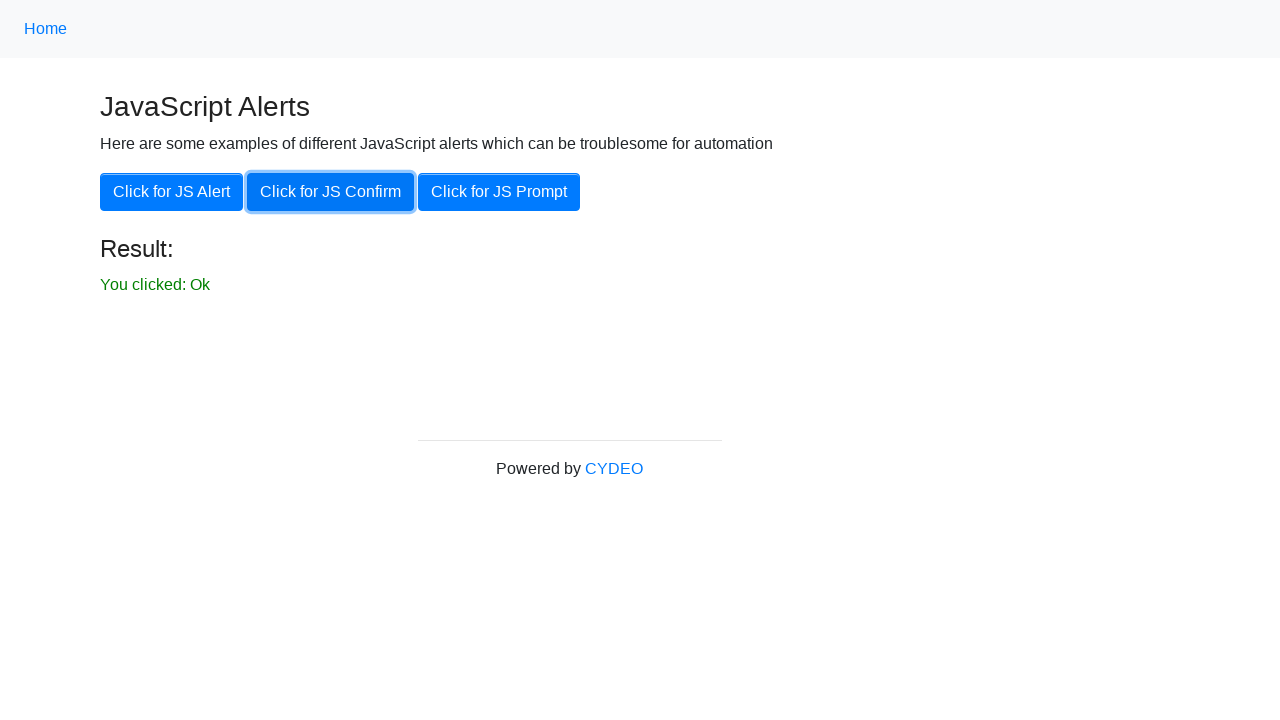

Waited for confirmation result message to appear
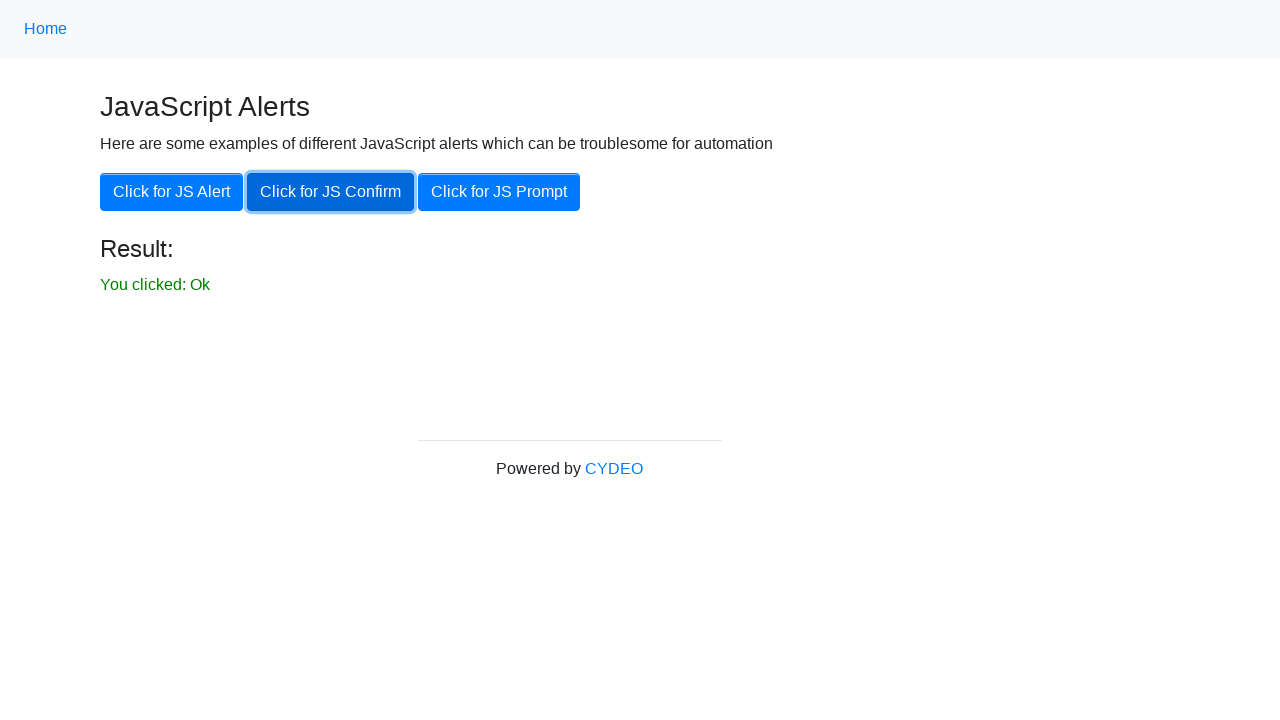

Verified confirmation message displays 'You clicked: Ok'
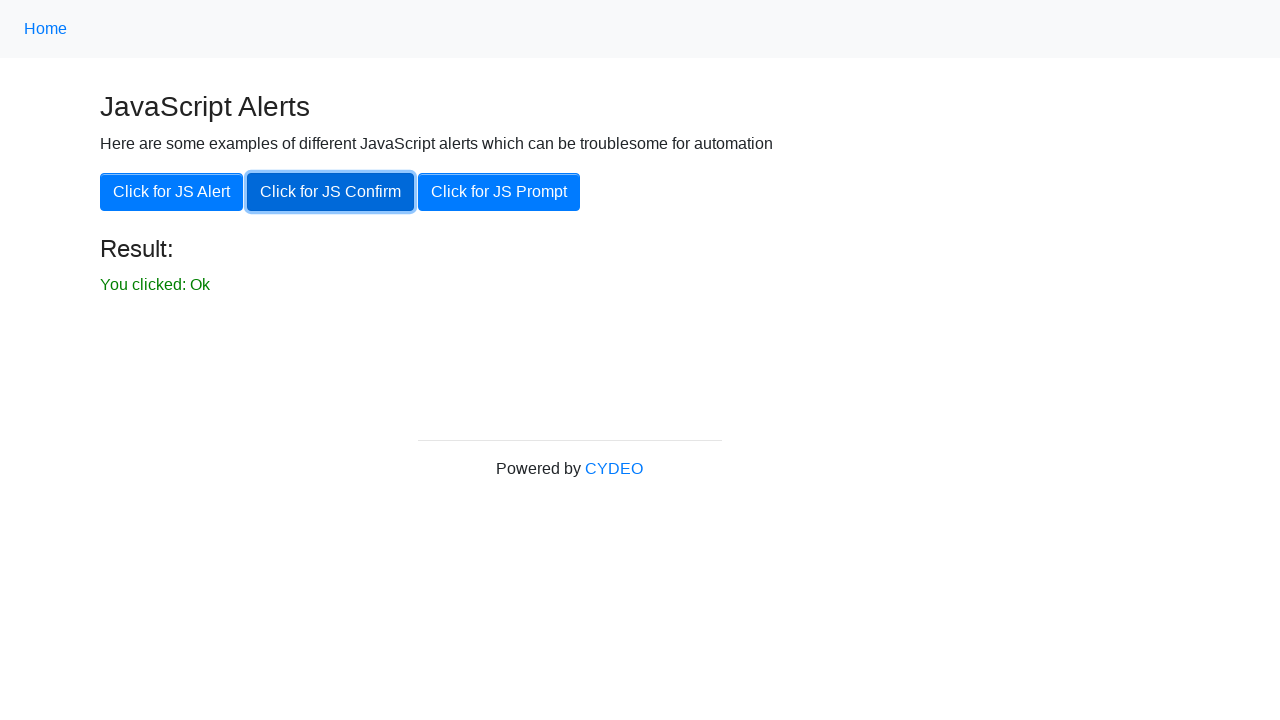

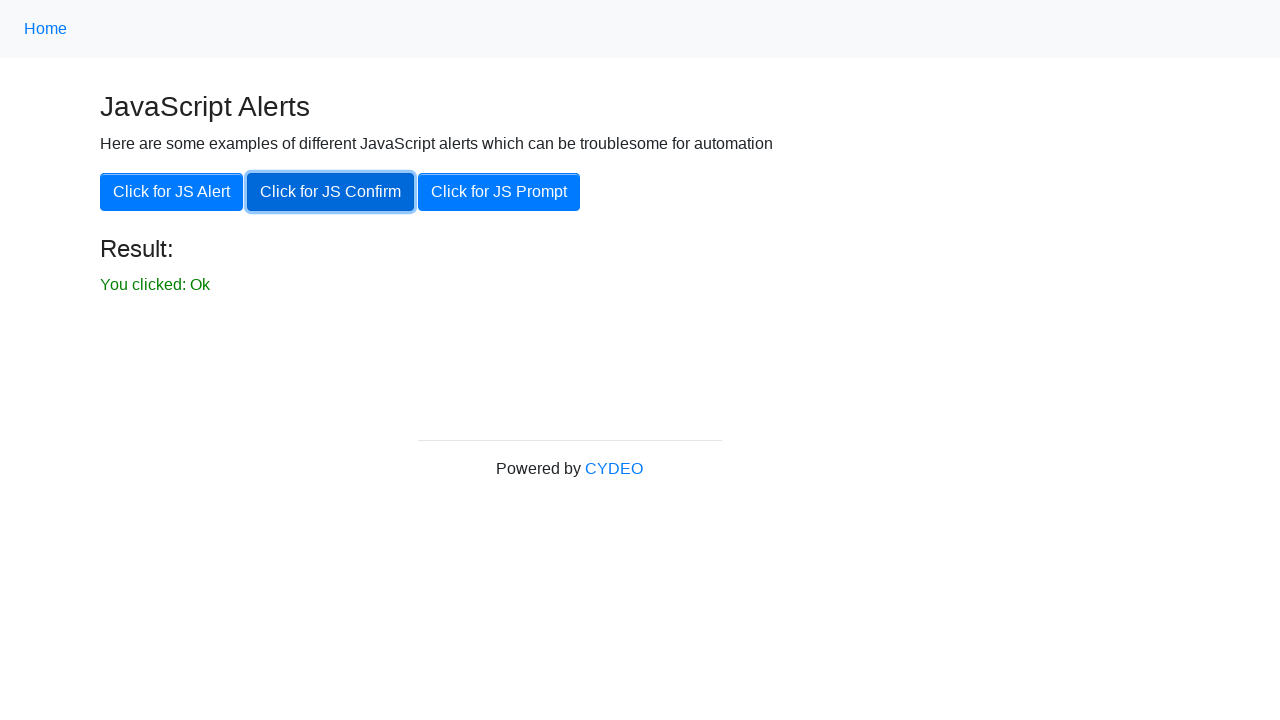